Navigates to a test automation practice page and verifies the page loads successfully by waiting for the content.

Starting URL: https://testautomationpractice.blogspot.com/

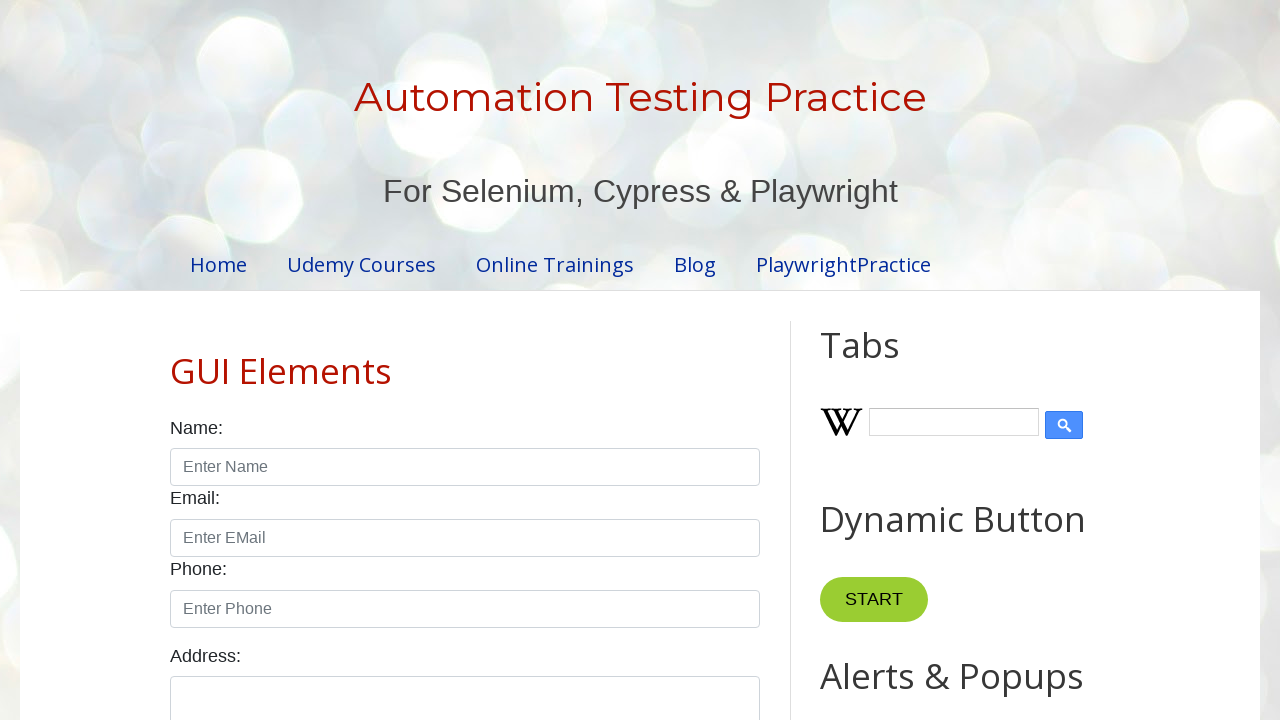

Navigated to test automation practice page
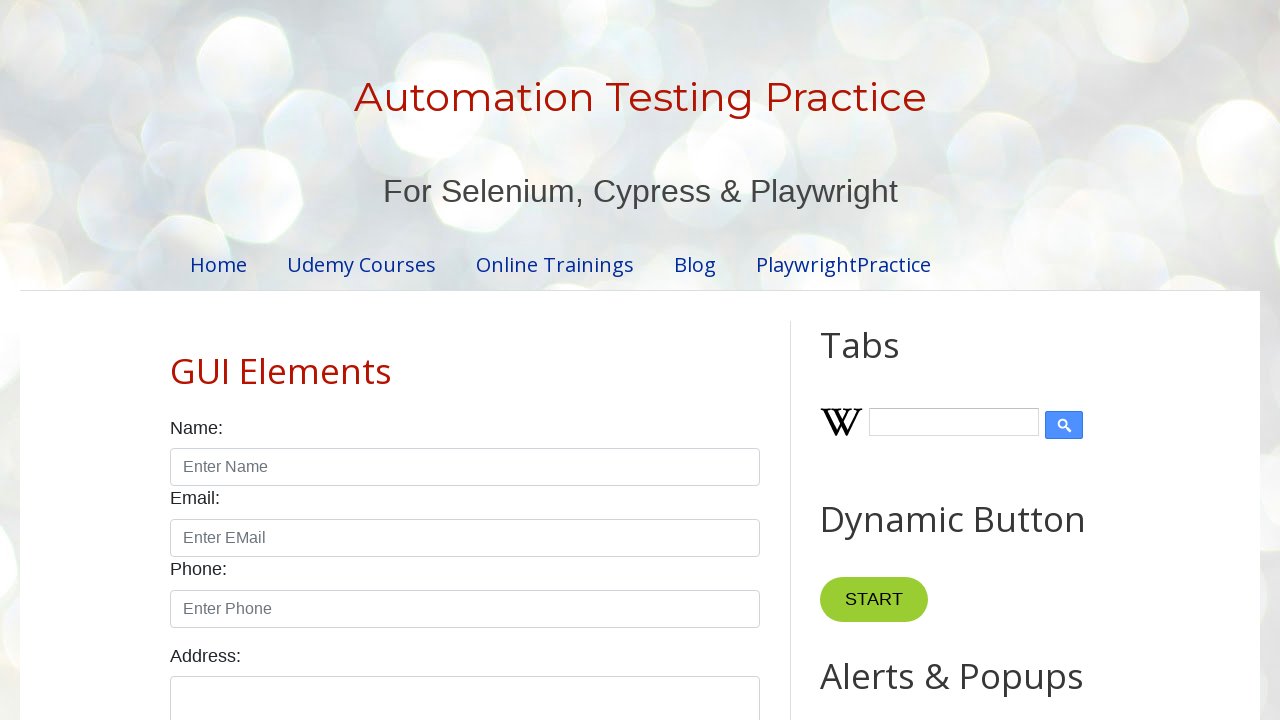

Page loaded successfully - country dropdown is present
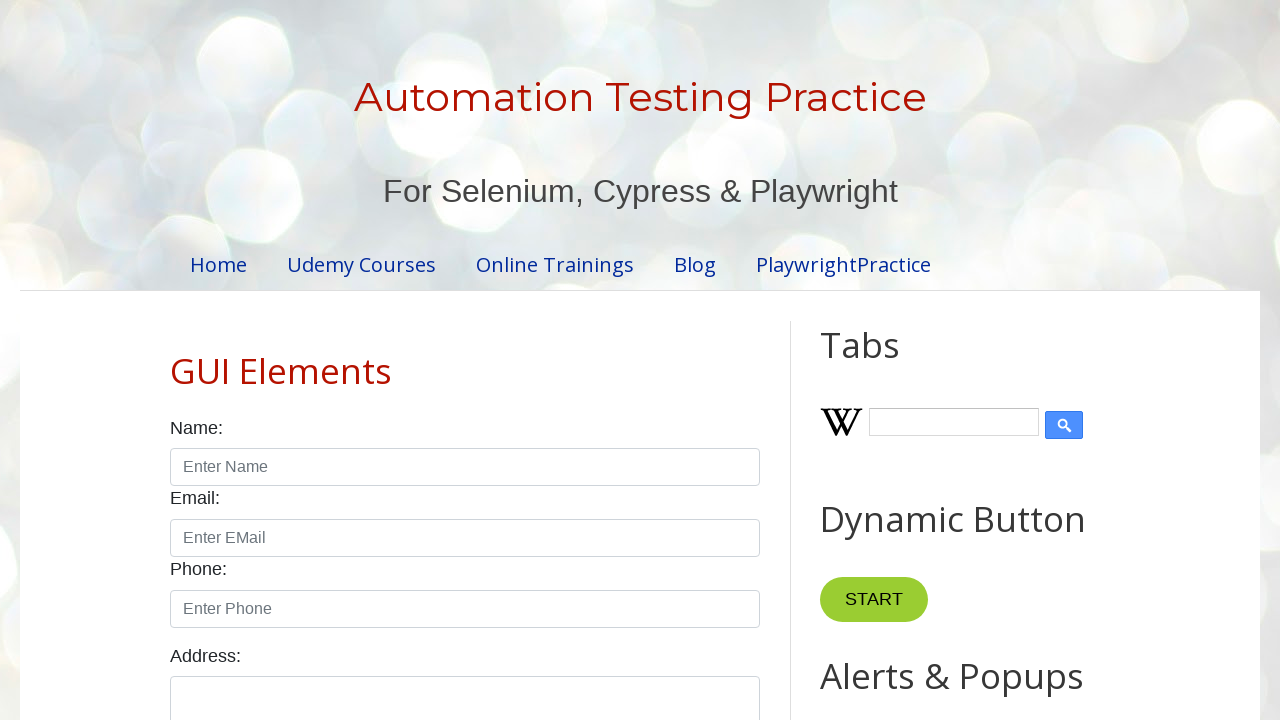

Selected 'India' from country dropdown on #country
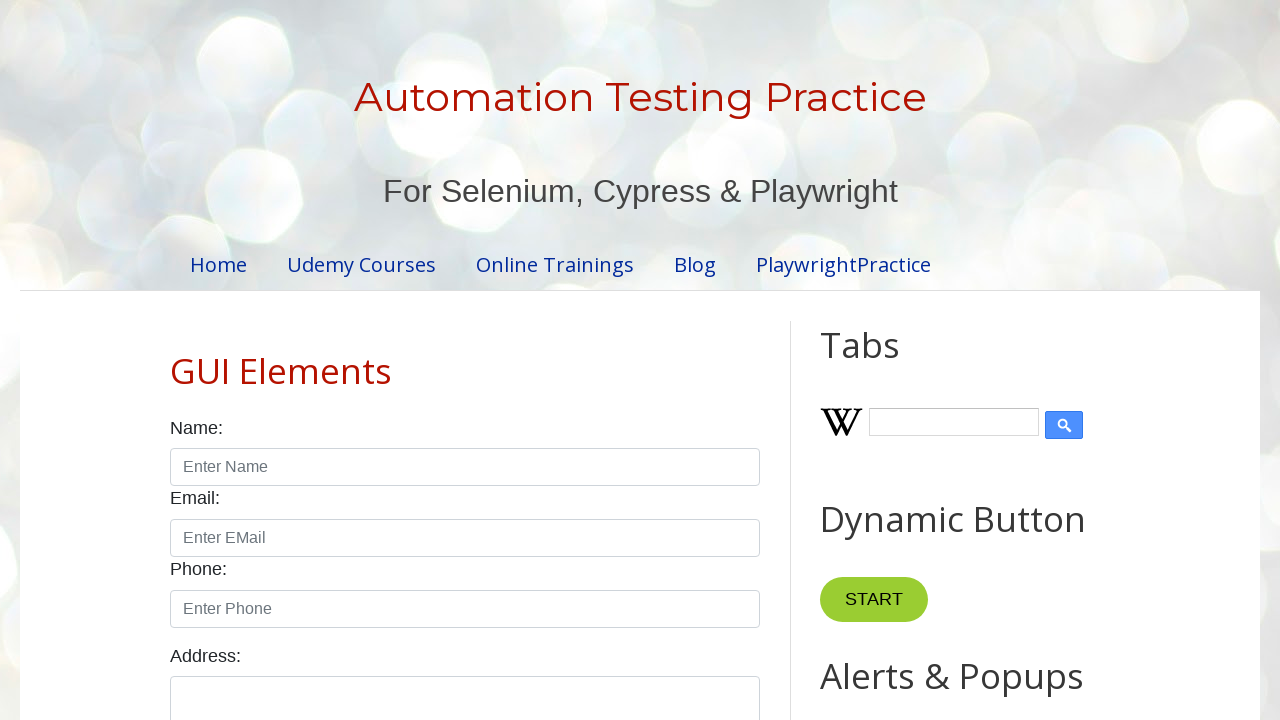

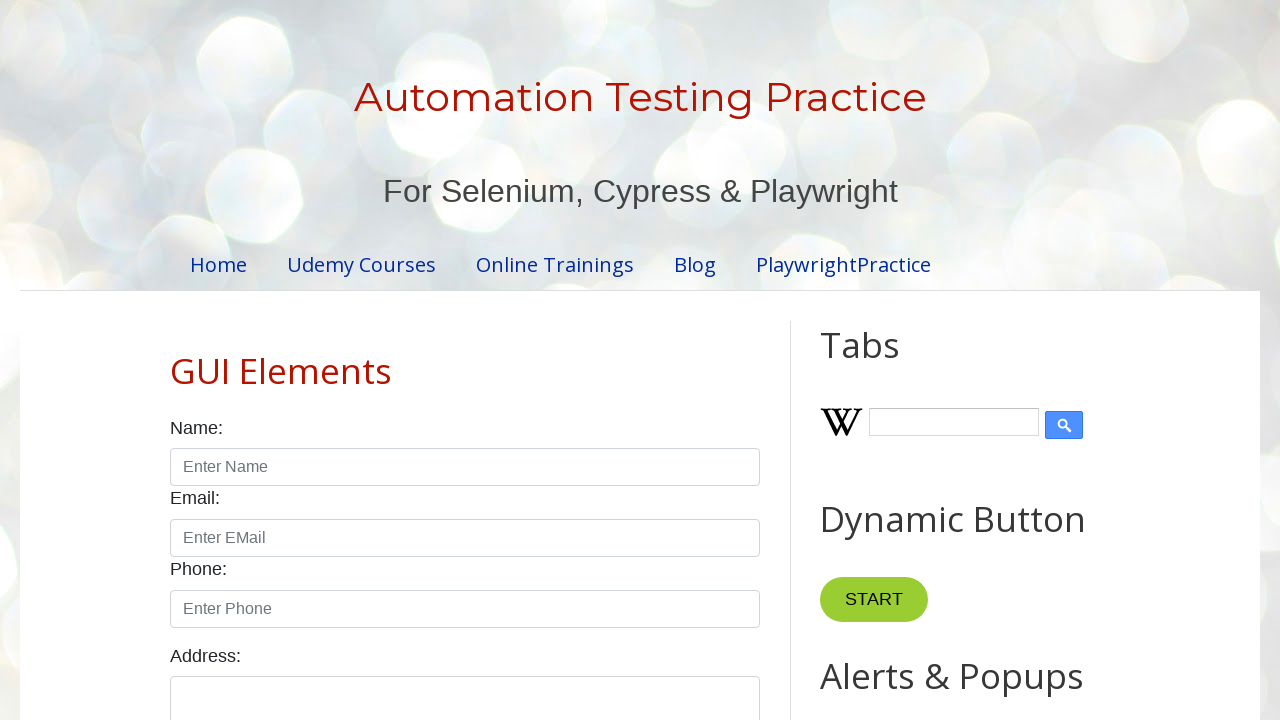